Tests that browser back button works correctly with filter navigation

Starting URL: https://demo.playwright.dev/todomvc

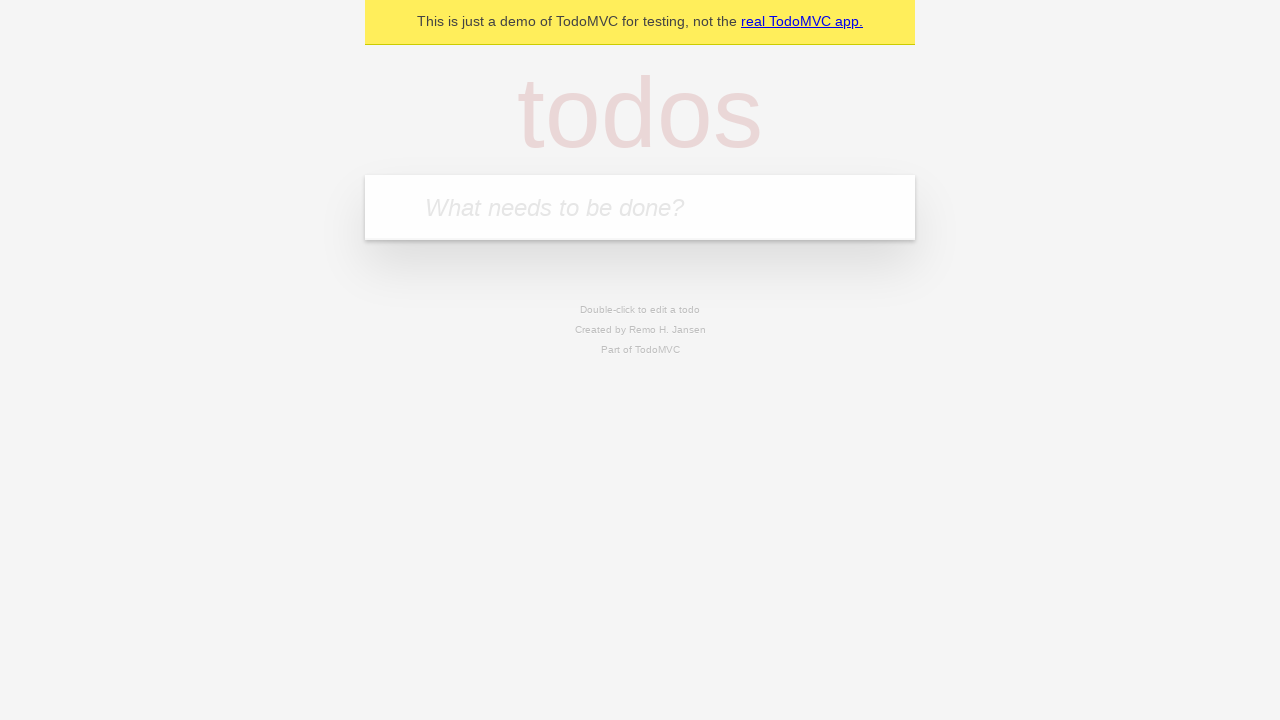

Filled todo input with 'buy some cheese' on internal:attr=[placeholder="What needs to be done?"i]
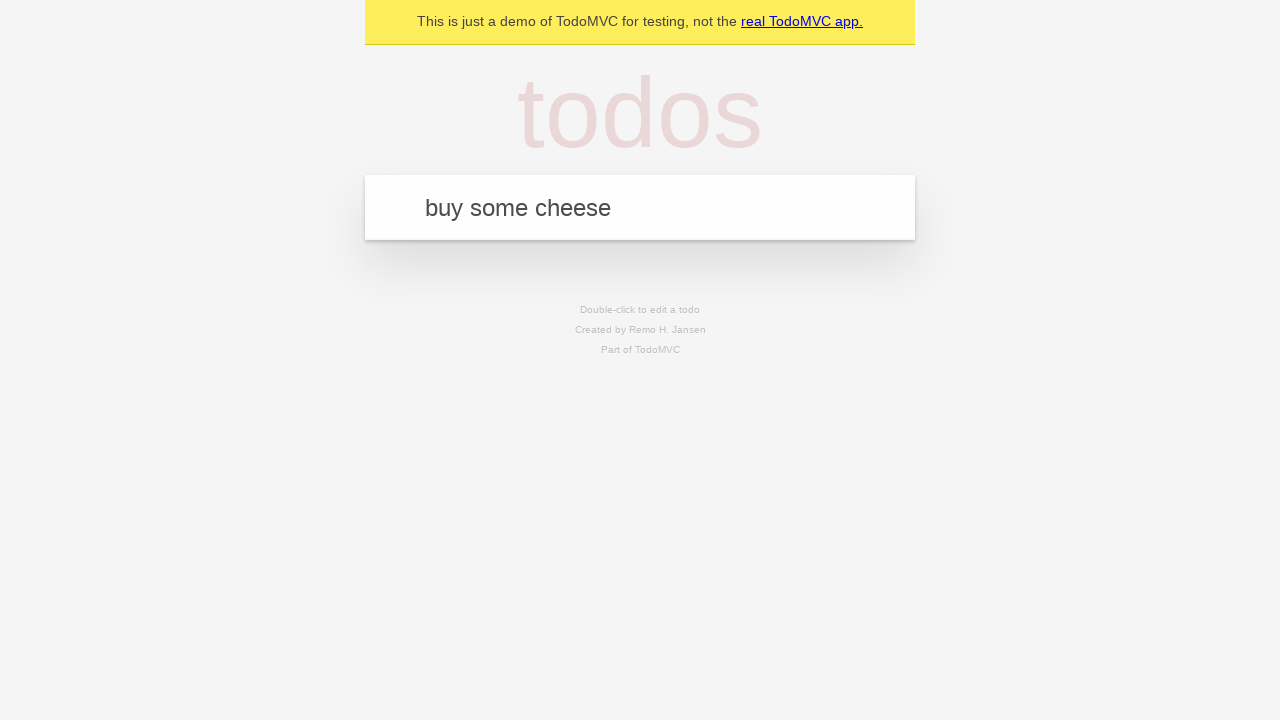

Pressed Enter to add first todo on internal:attr=[placeholder="What needs to be done?"i]
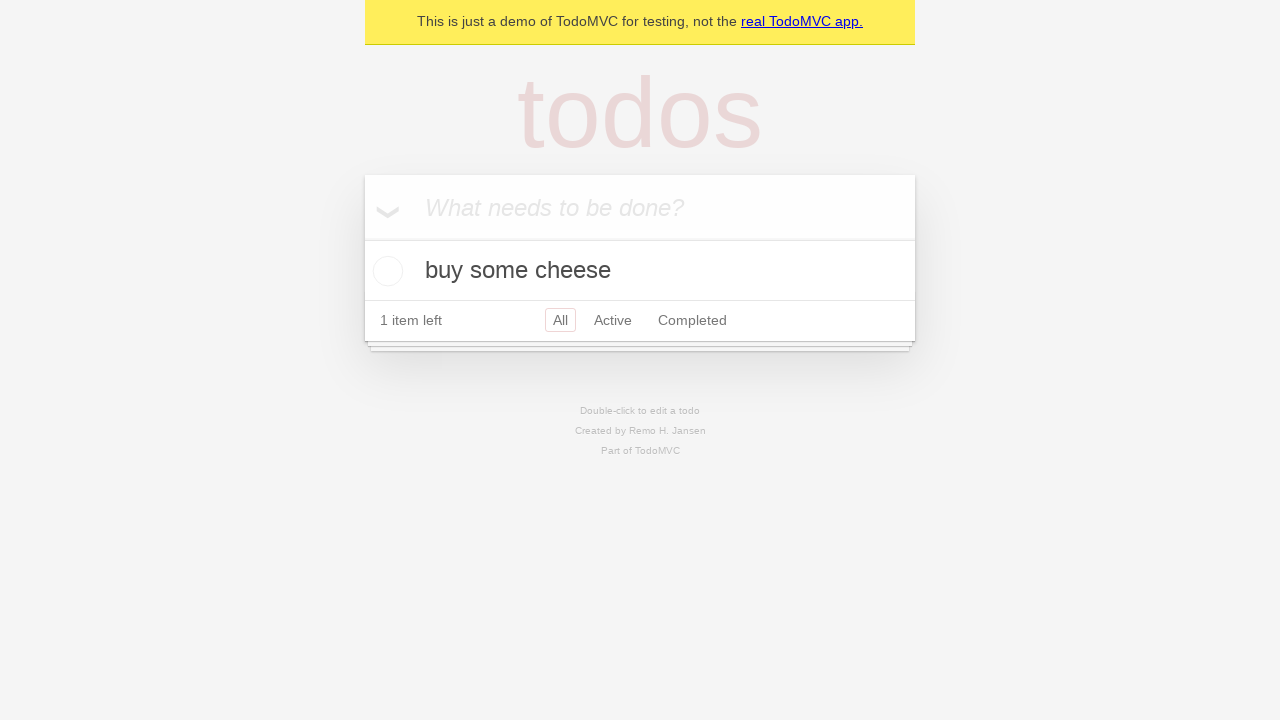

Filled todo input with 'feed the cat' on internal:attr=[placeholder="What needs to be done?"i]
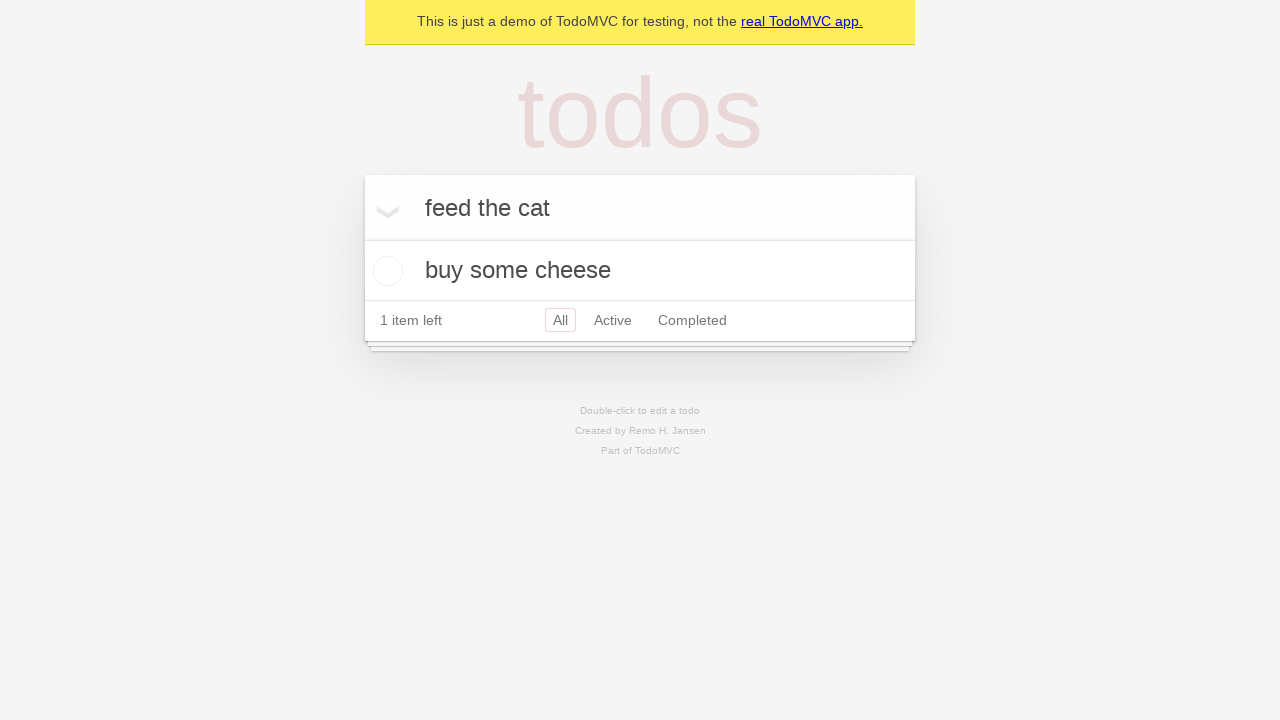

Pressed Enter to add second todo on internal:attr=[placeholder="What needs to be done?"i]
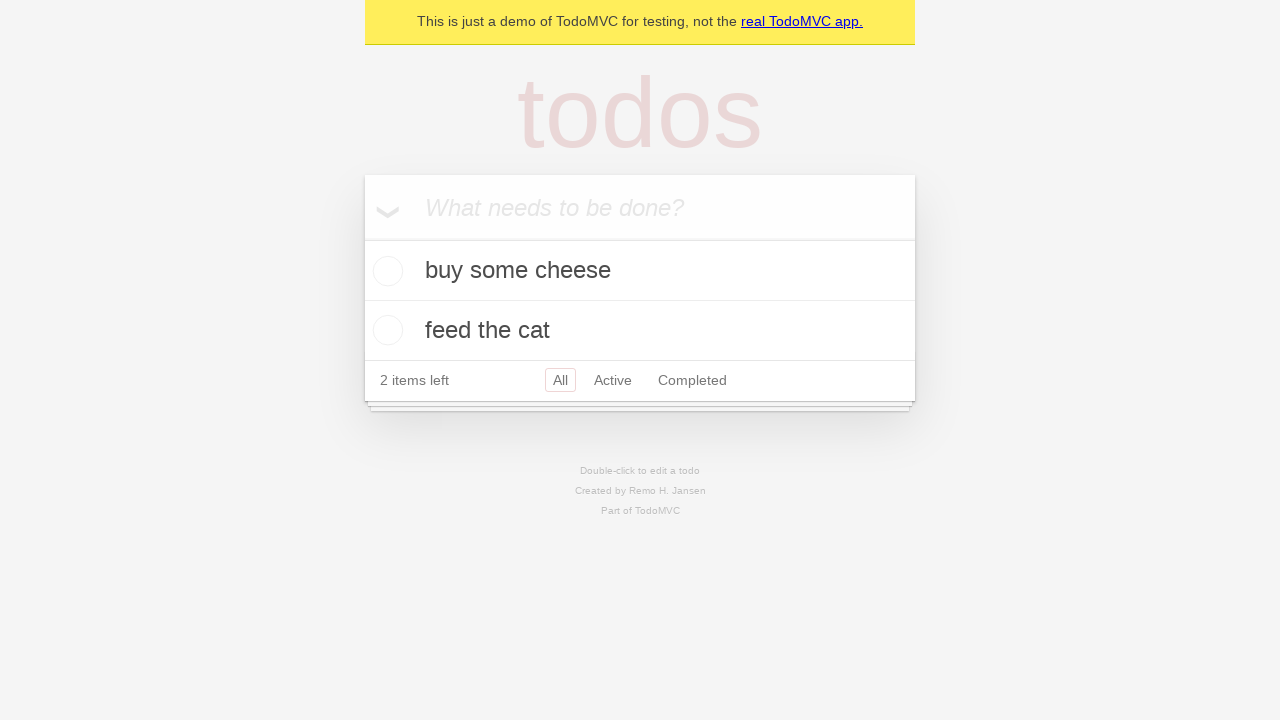

Filled todo input with 'book a doctors appointment' on internal:attr=[placeholder="What needs to be done?"i]
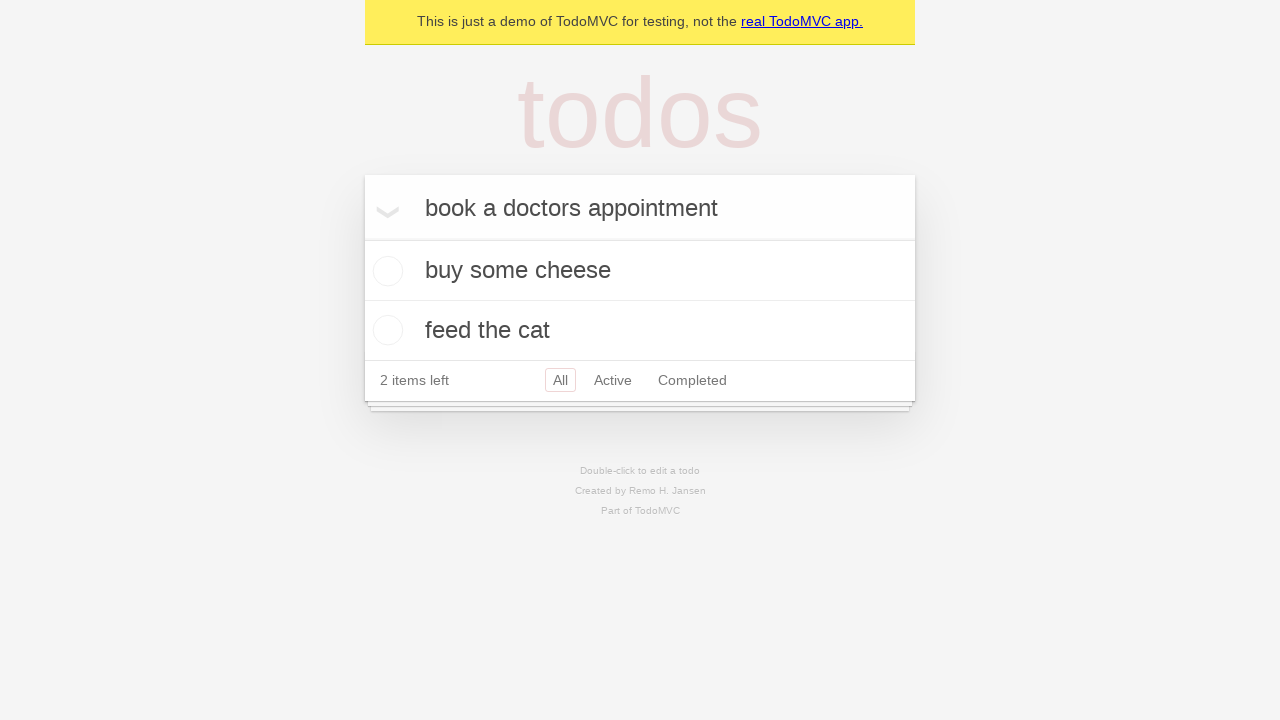

Pressed Enter to add third todo on internal:attr=[placeholder="What needs to be done?"i]
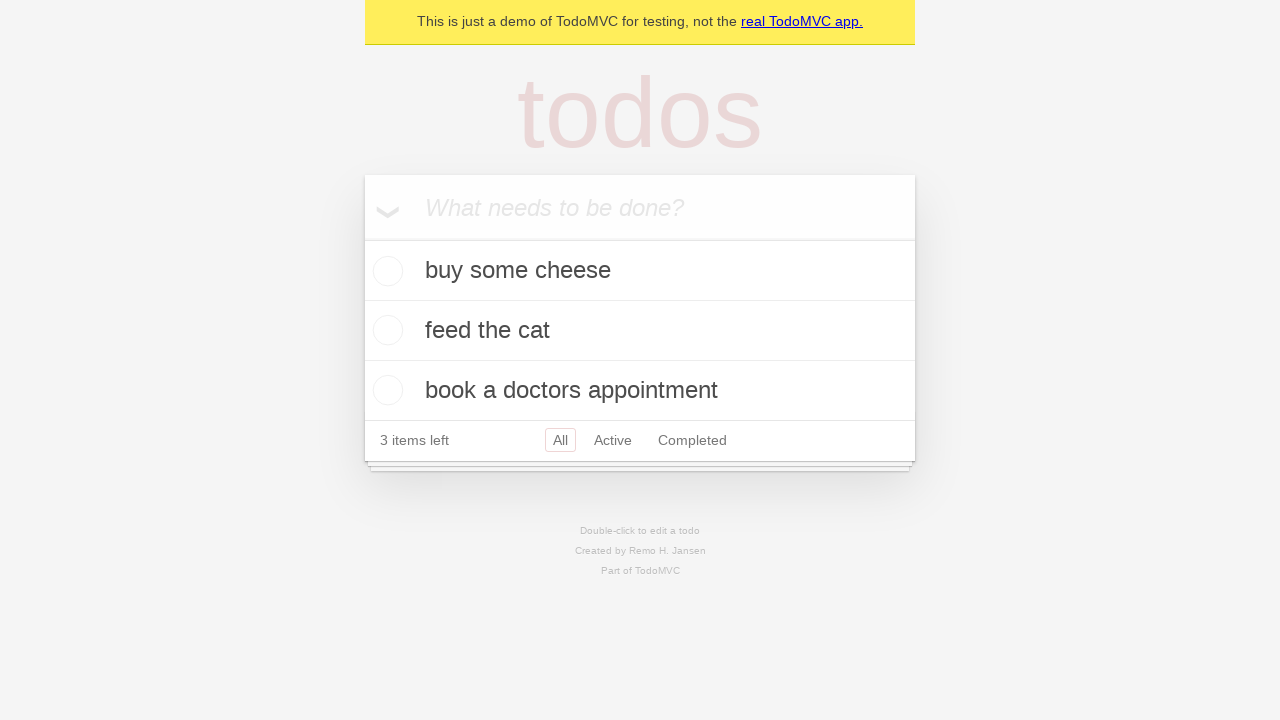

Checked the second todo item at (385, 330) on internal:testid=[data-testid="todo-item"s] >> nth=1 >> internal:role=checkbox
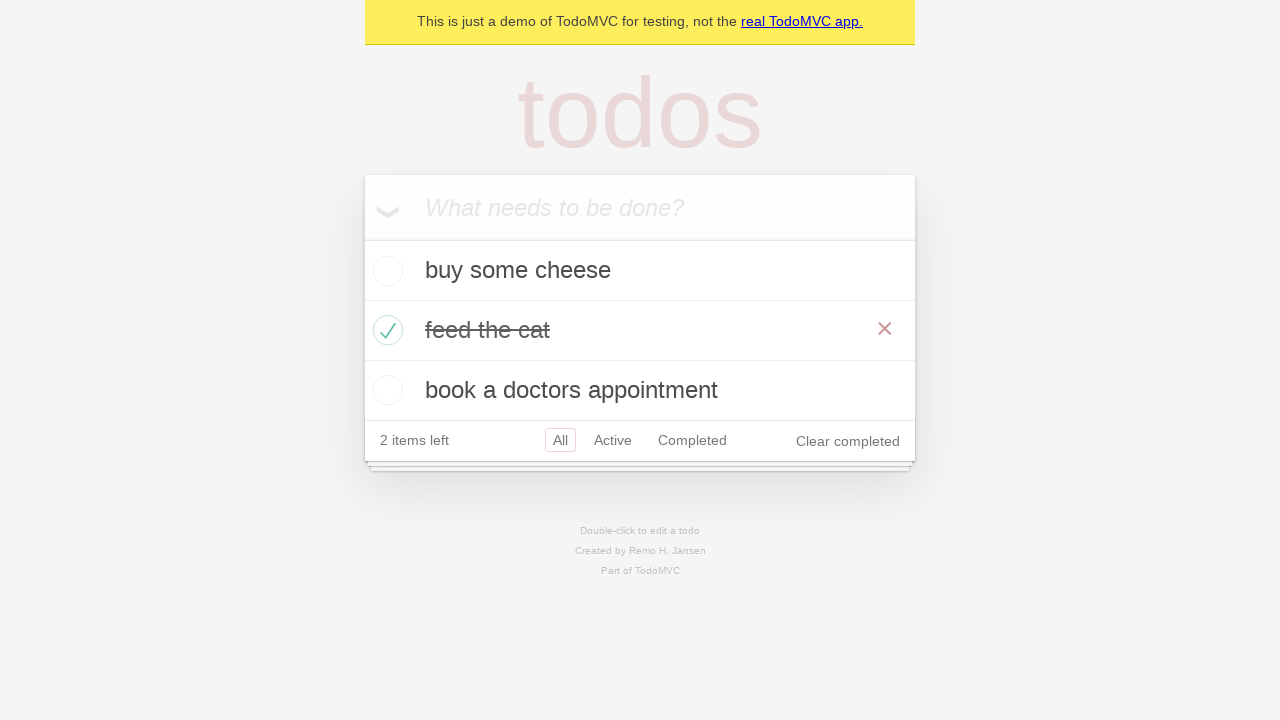

Clicked 'All' filter link at (560, 440) on internal:role=link[name="All"i]
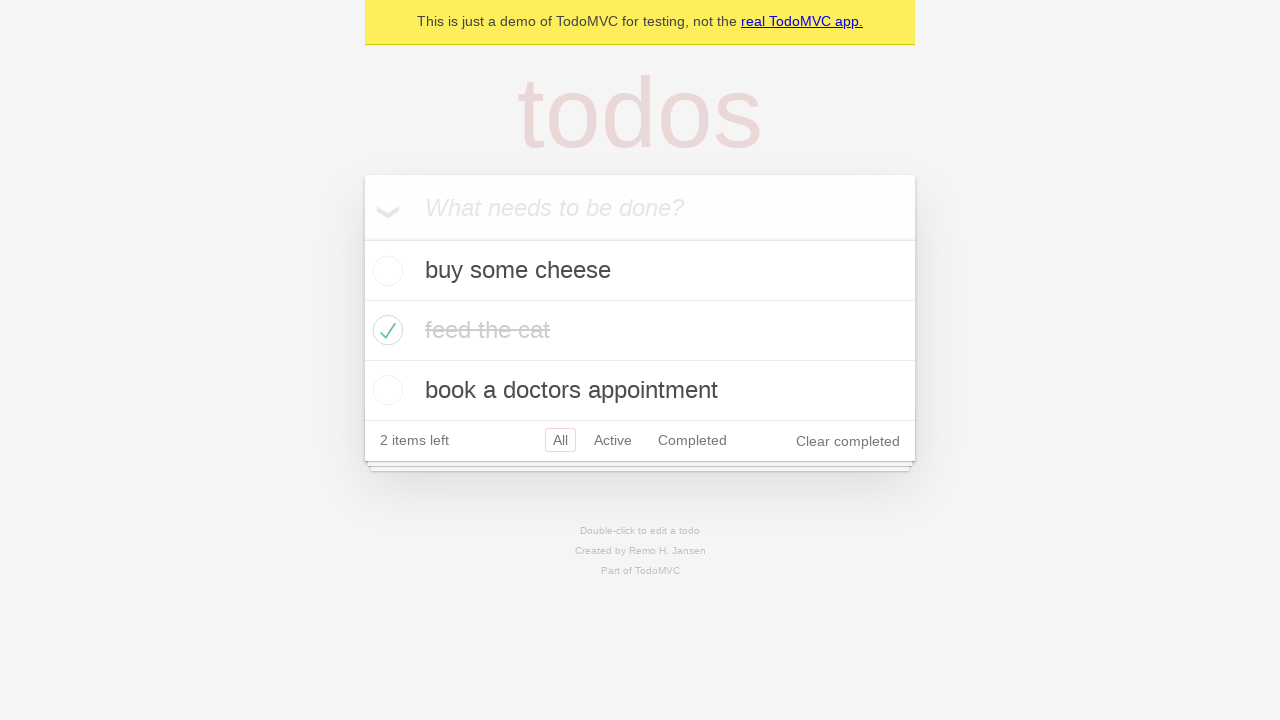

Clicked 'Active' filter link at (613, 440) on internal:role=link[name="Active"i]
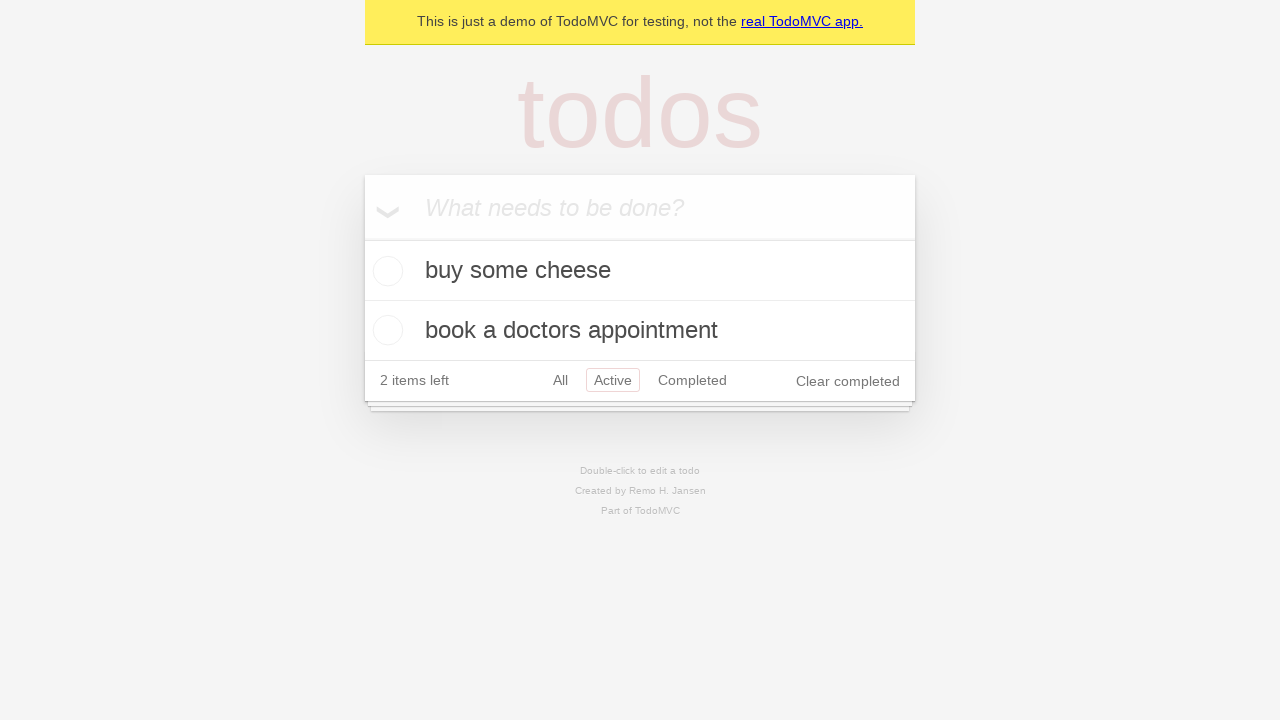

Clicked 'Completed' filter link at (692, 380) on internal:role=link[name="Completed"i]
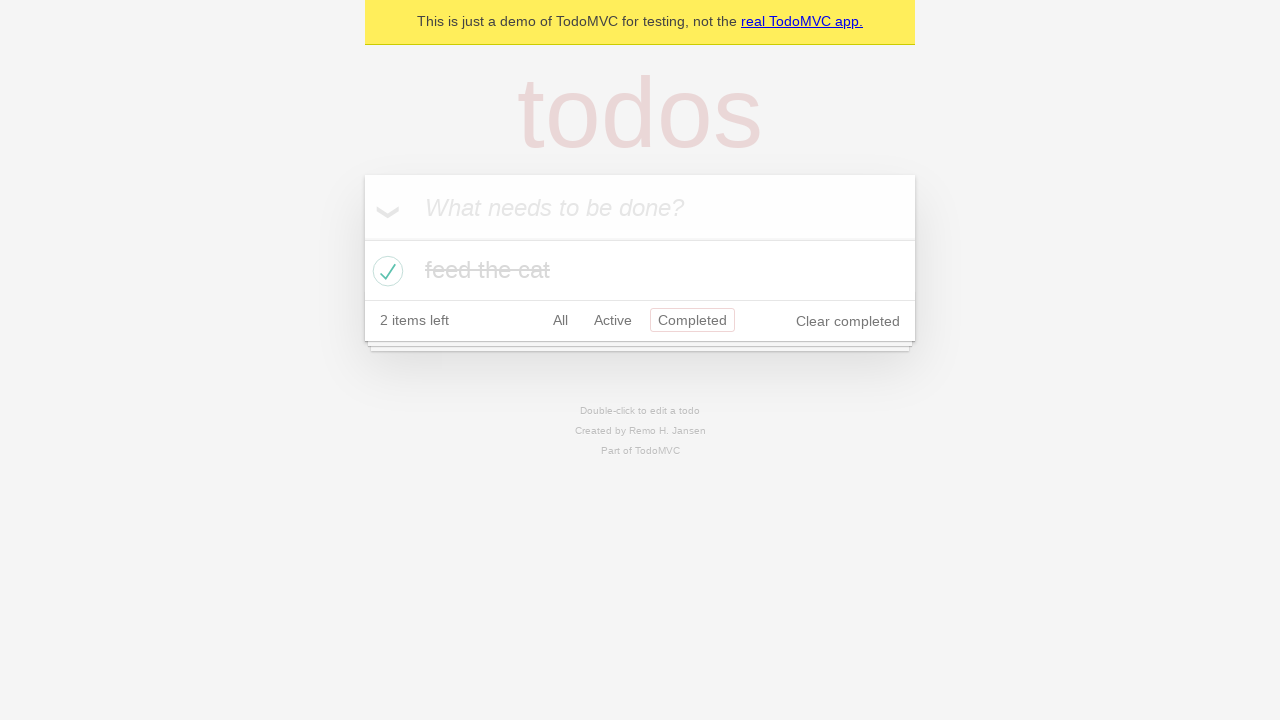

Navigated back from Completed filter
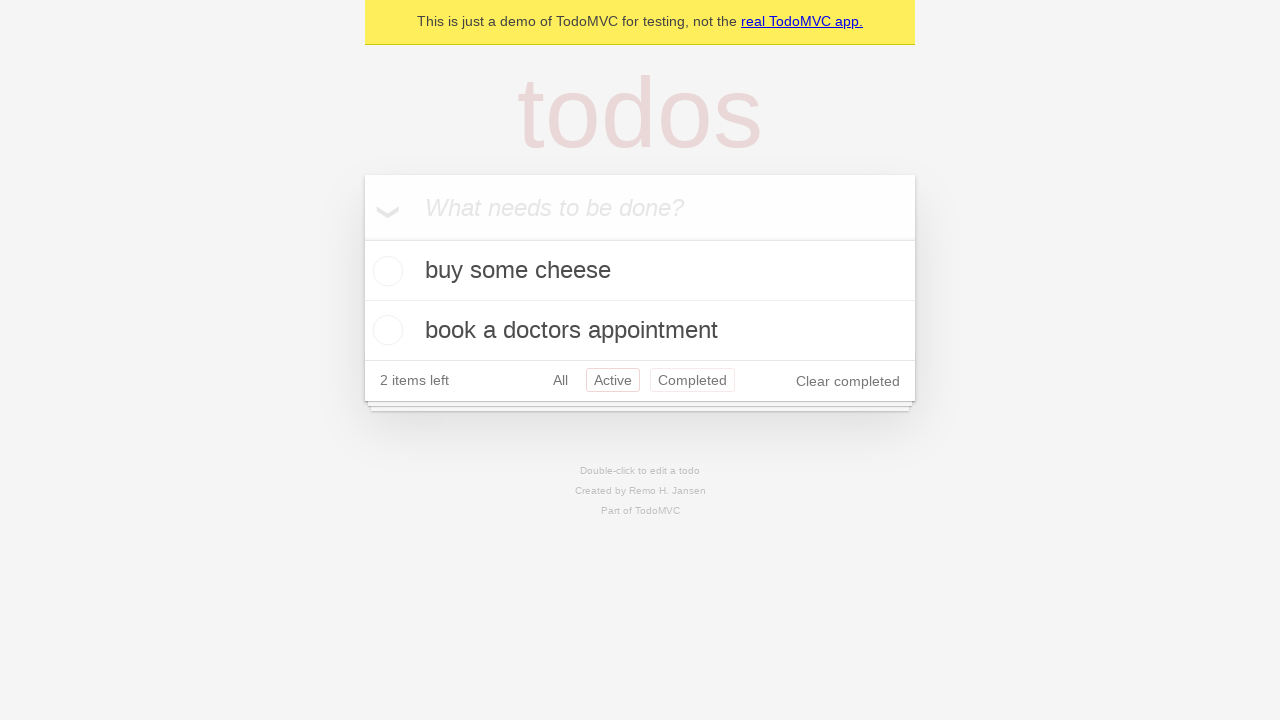

Navigated back from Active filter using back button
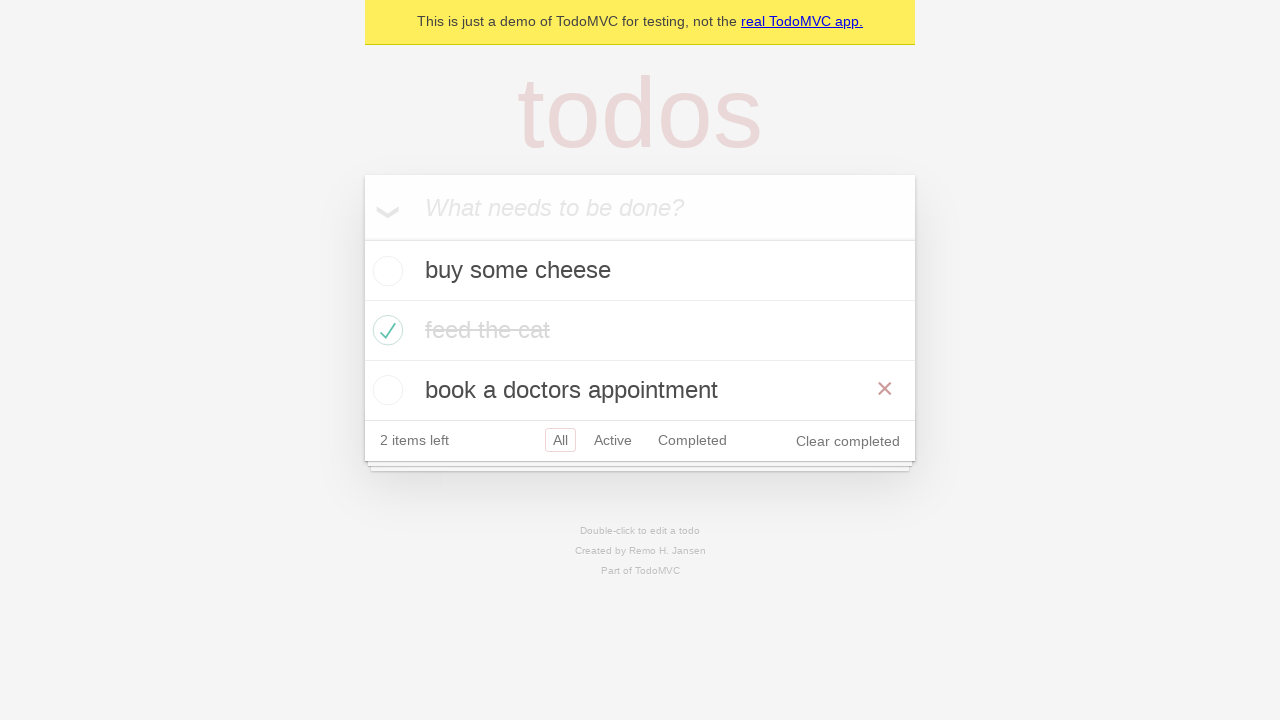

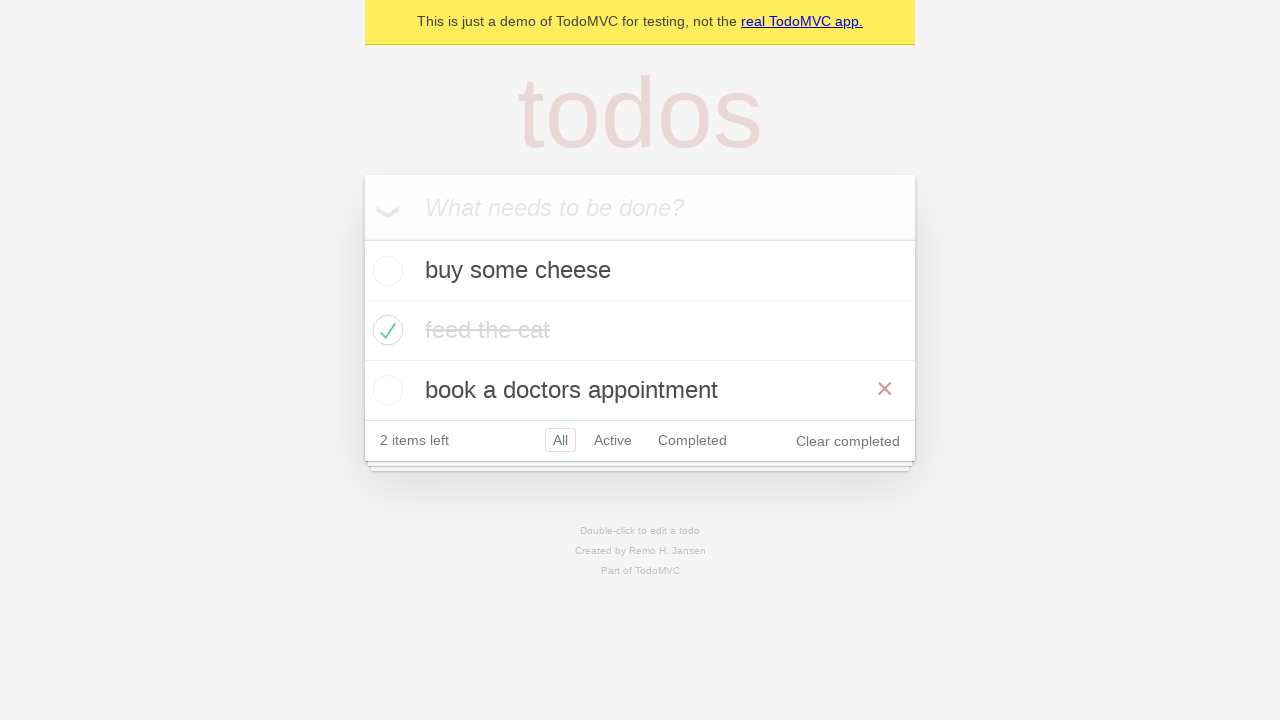